Tests radio button and checkbox selection on a practice form by selecting the Female gender option and then clicking all hobby checkboxes to verify they can be selected.

Starting URL: https://demoqa.com/automation-practice-form

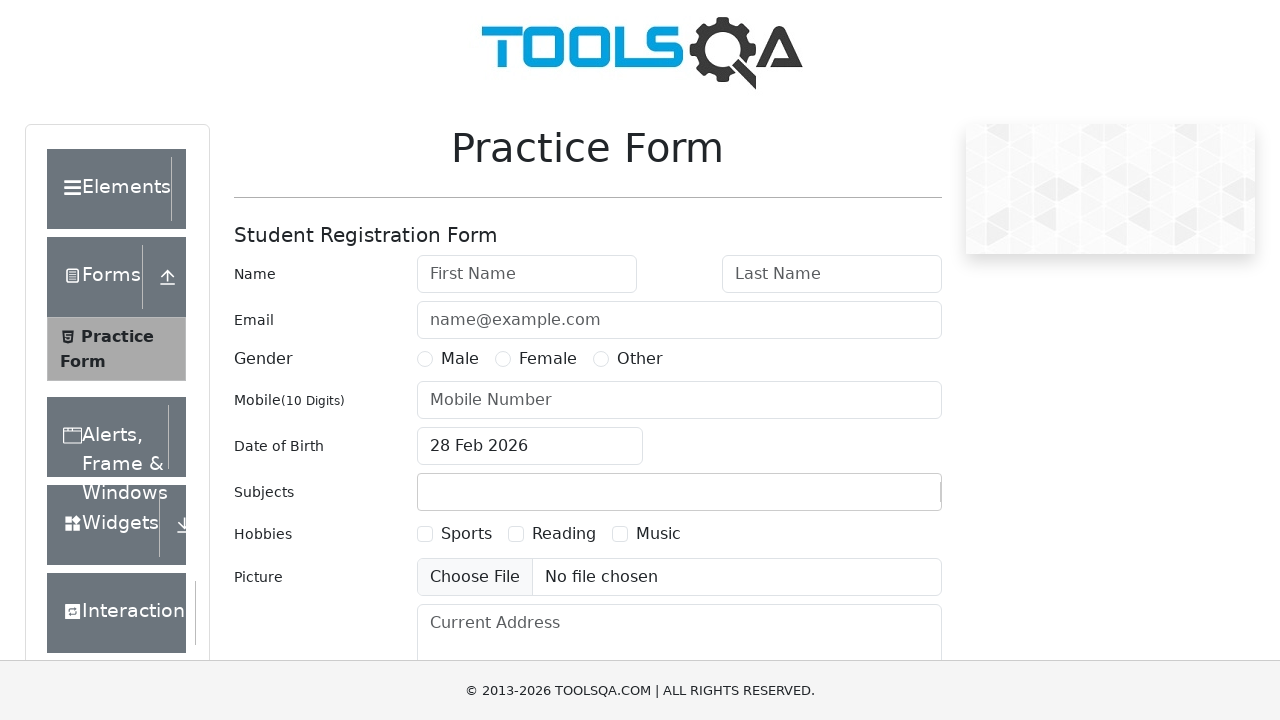

Selected Female gender radio button at (548, 359) on label[for='gender-radio-2']
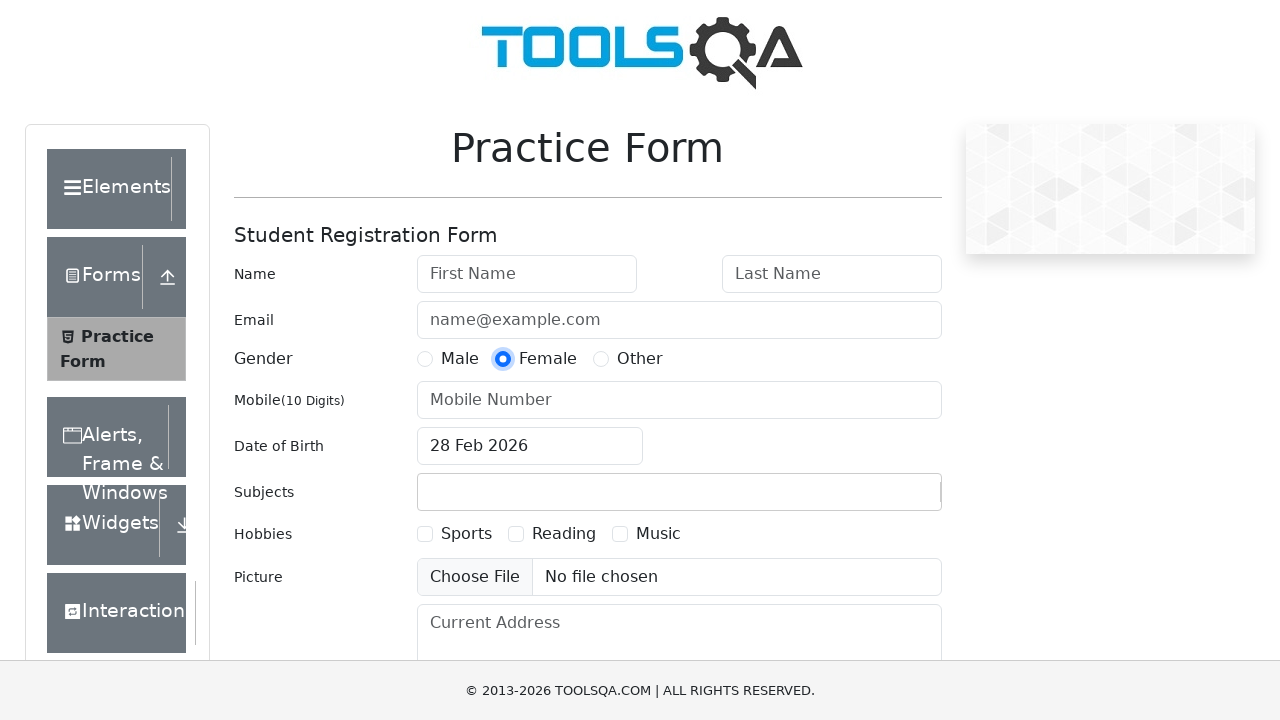

Clicked hobby checkbox 1 of 4 at (263, 534) on xpath=//div[@id='hobbiesWrapper']//label >> nth=0
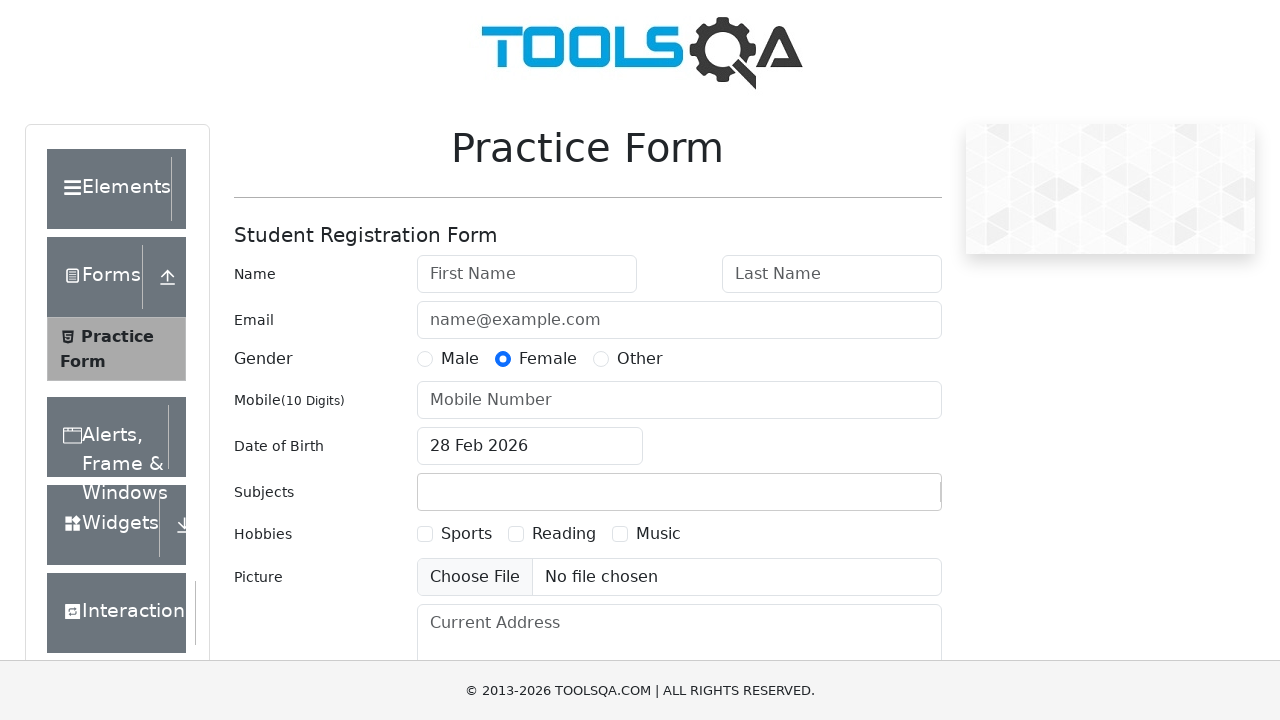

Waited 500ms after selecting hobby checkbox 1
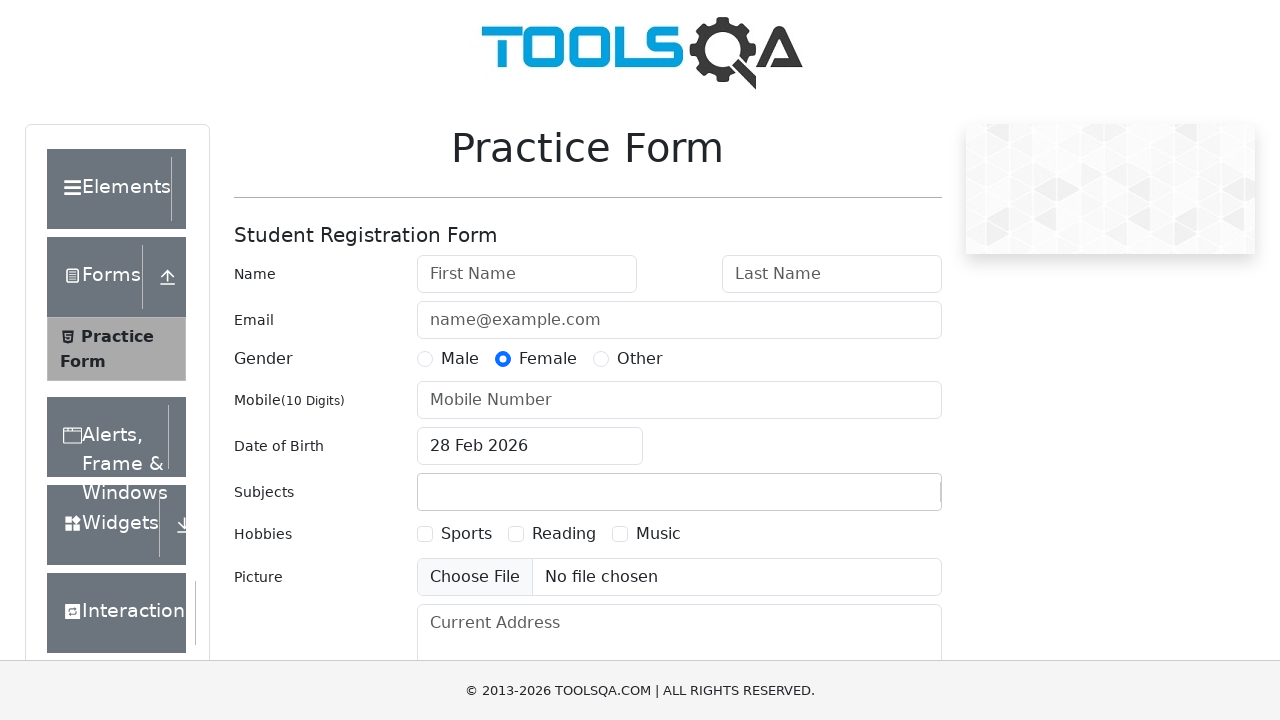

Clicked hobby checkbox 2 of 4 at (466, 534) on xpath=//div[@id='hobbiesWrapper']//label >> nth=1
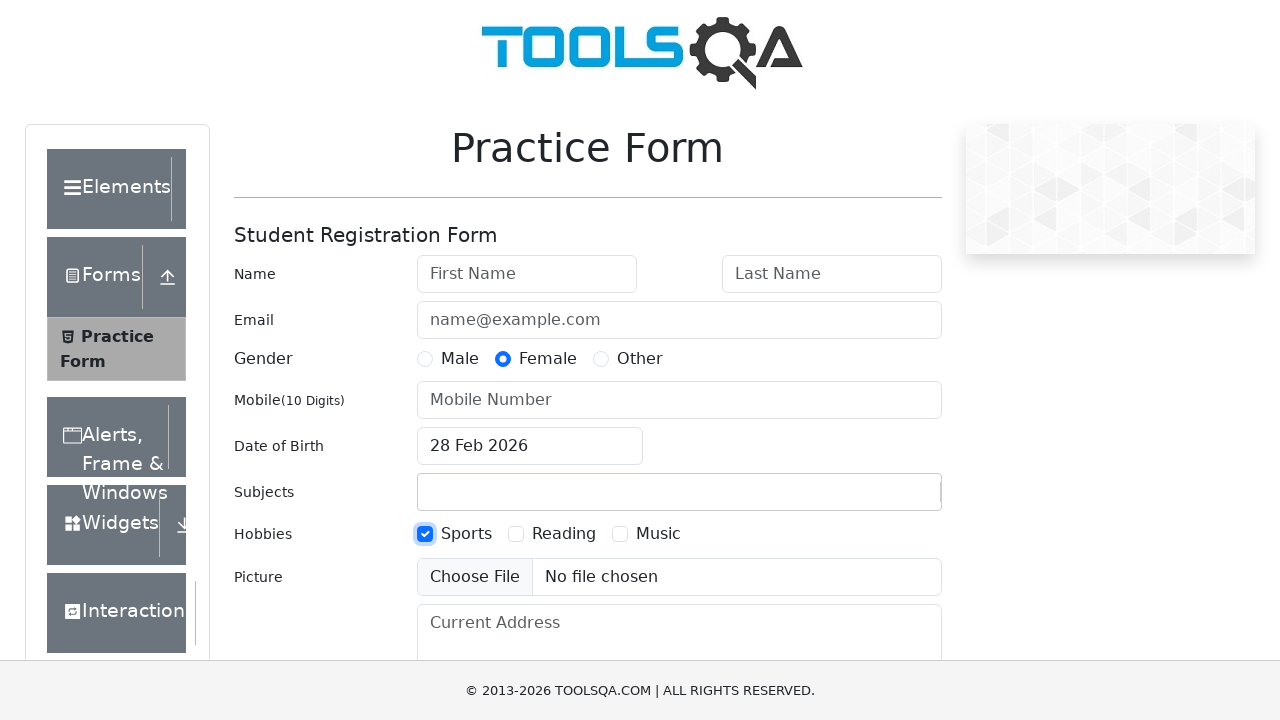

Waited 500ms after selecting hobby checkbox 2
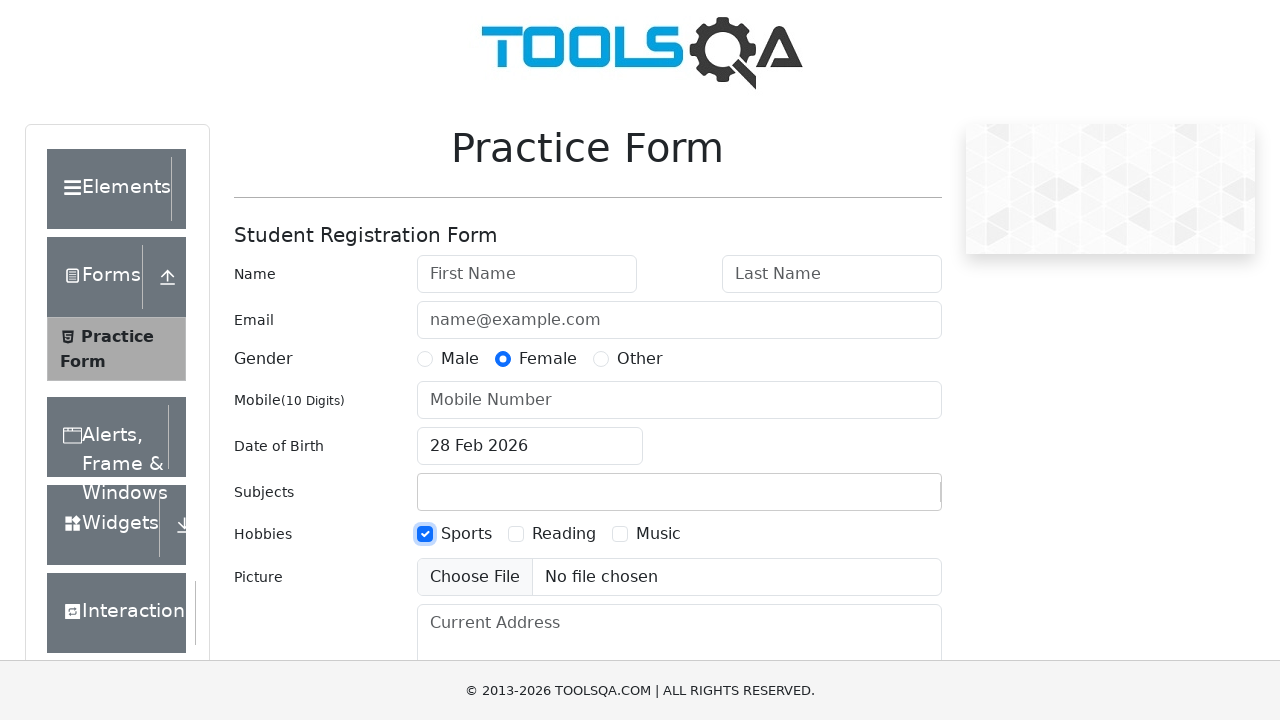

Clicked hobby checkbox 3 of 4 at (564, 534) on xpath=//div[@id='hobbiesWrapper']//label >> nth=2
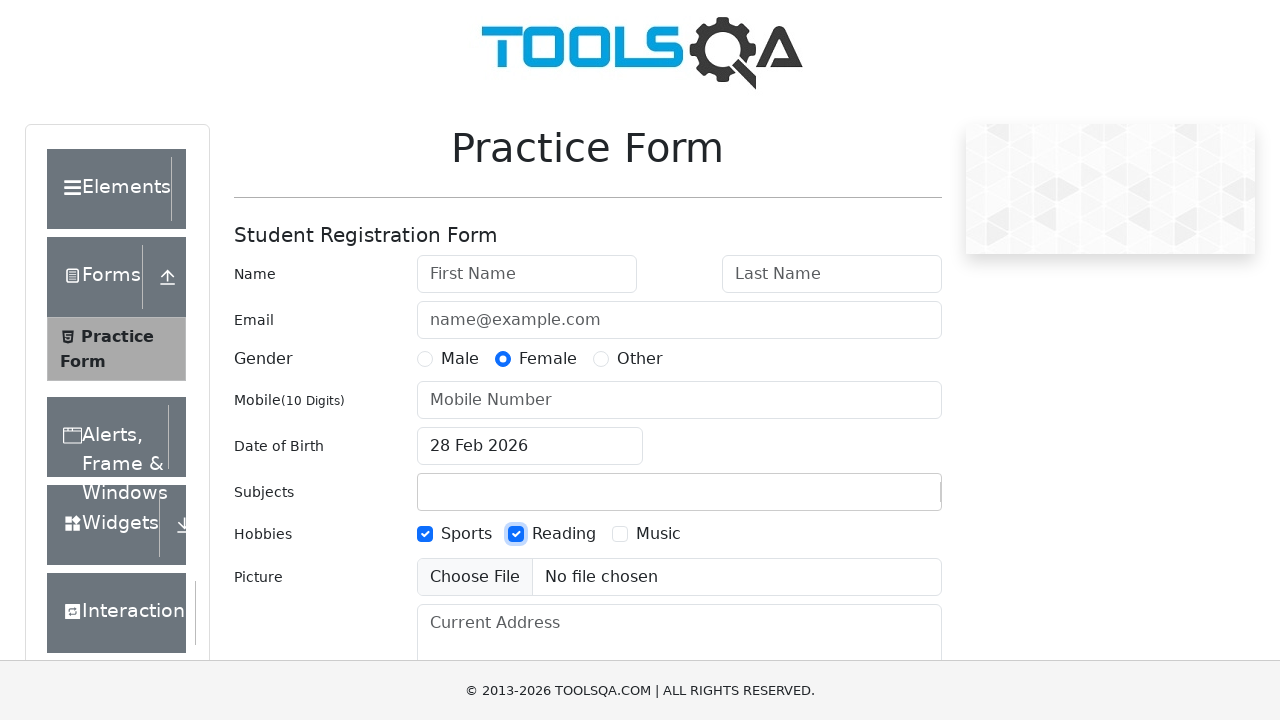

Waited 500ms after selecting hobby checkbox 3
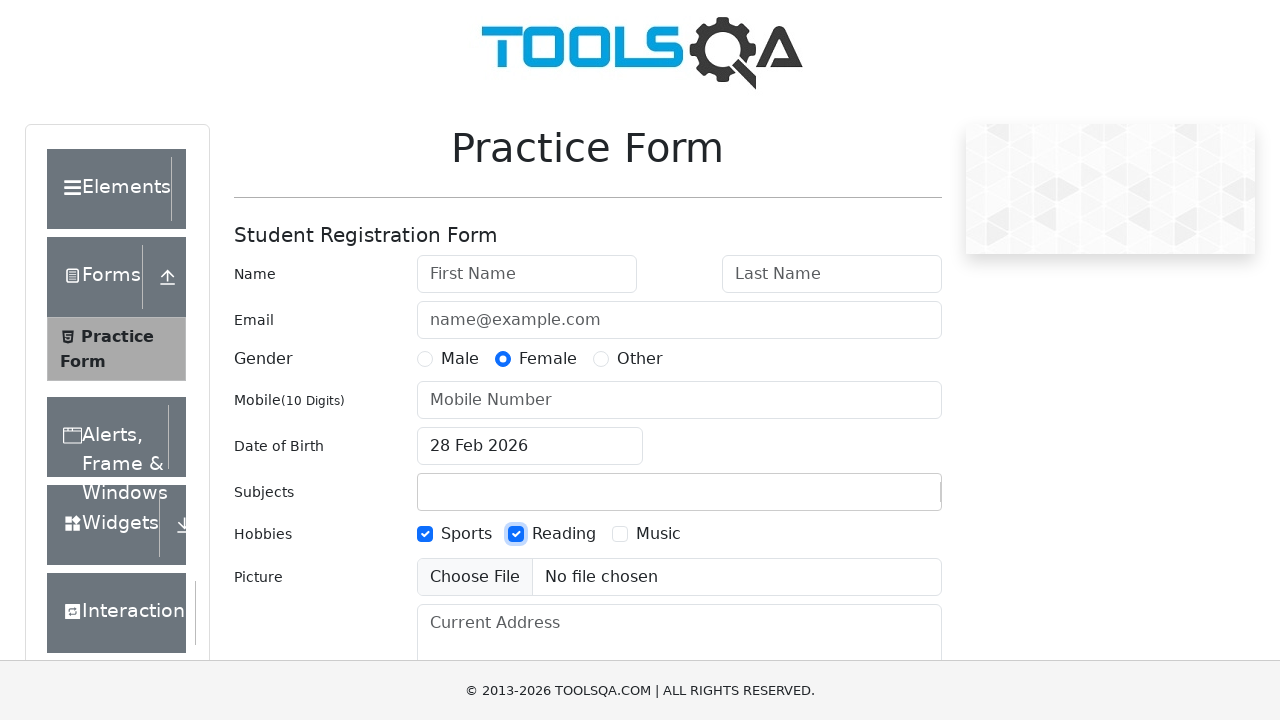

Clicked hobby checkbox 4 of 4 at (658, 534) on xpath=//div[@id='hobbiesWrapper']//label >> nth=3
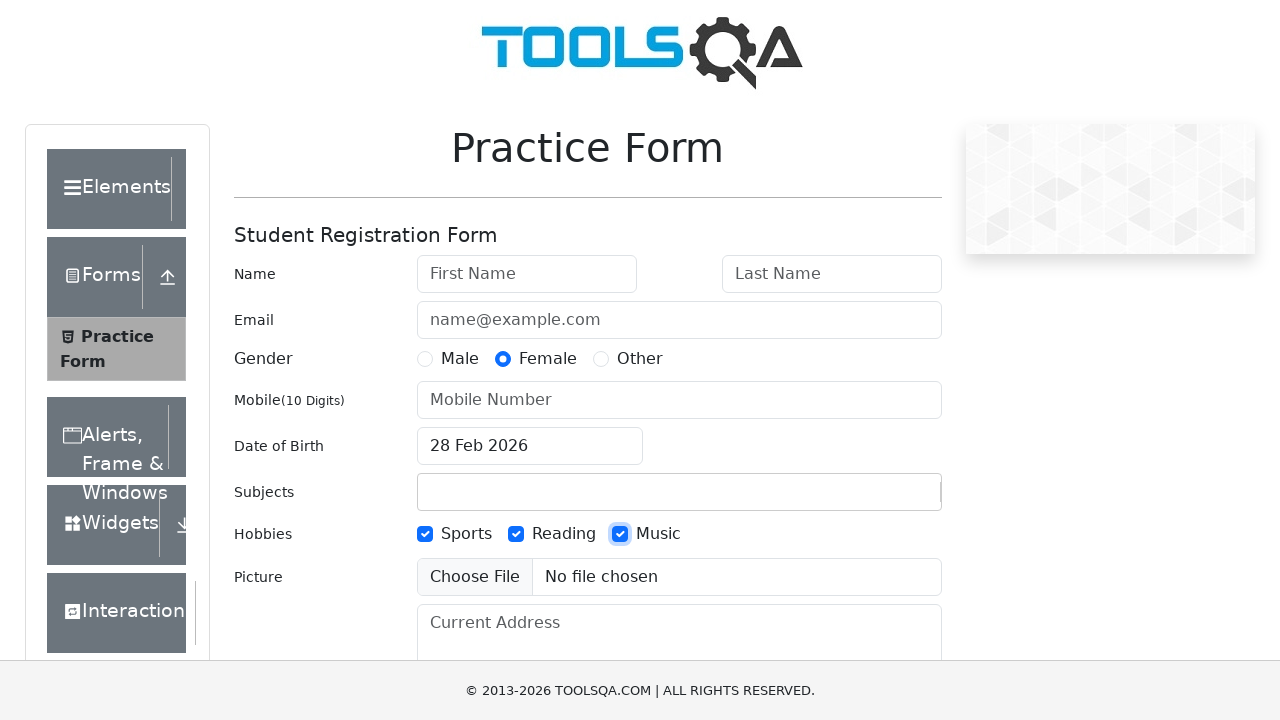

Waited 500ms after selecting hobby checkbox 4
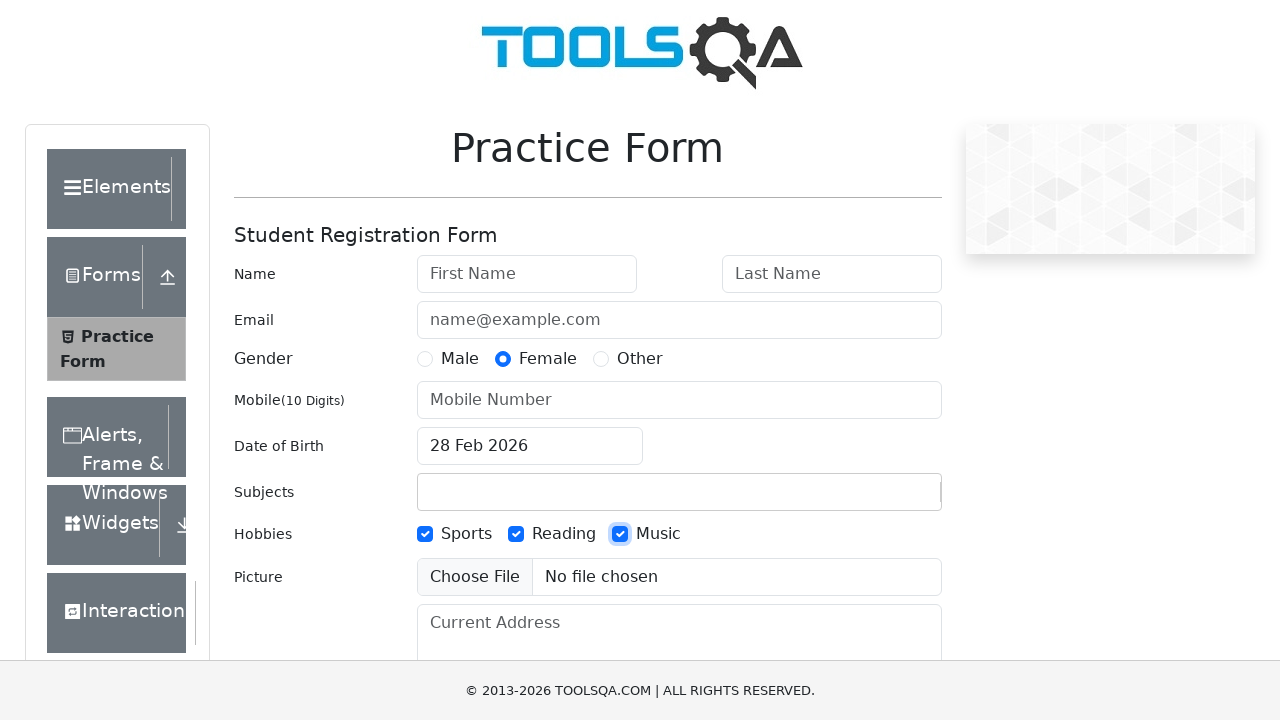

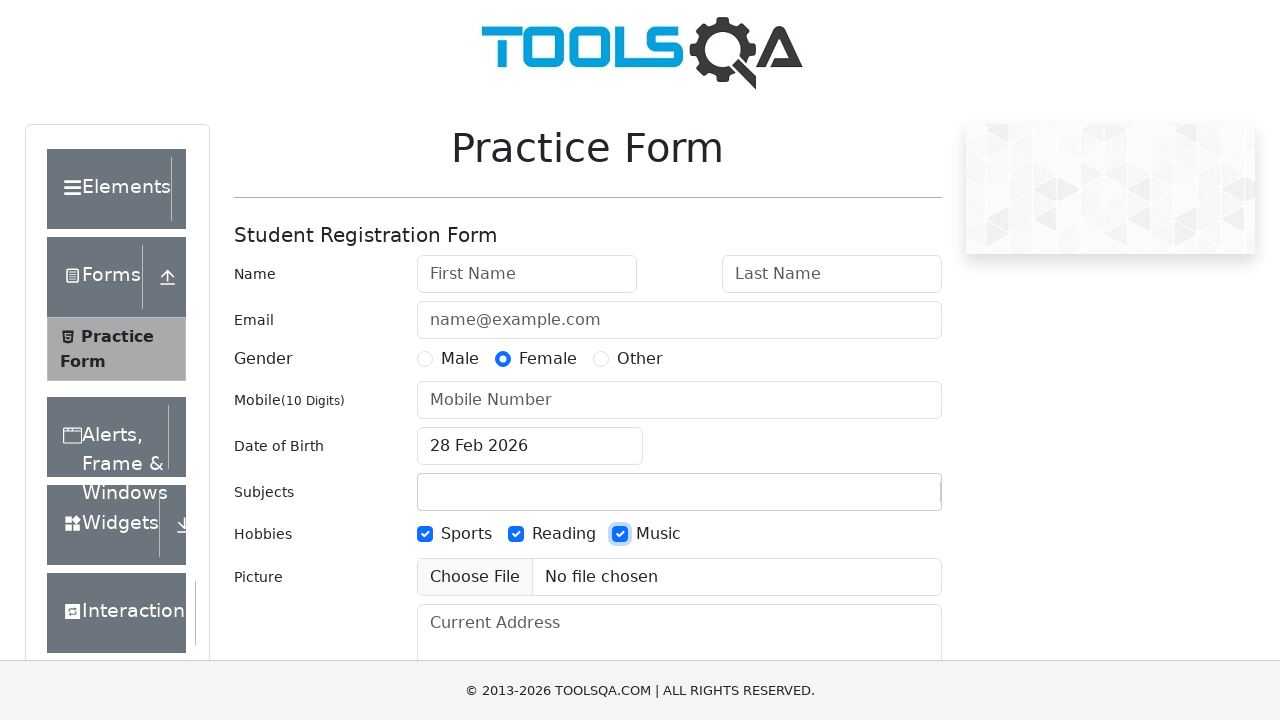